Tests window handling by clicking a link that opens a new window and verifying the new window's title

Starting URL: https://the-internet.herokuapp.com/windows

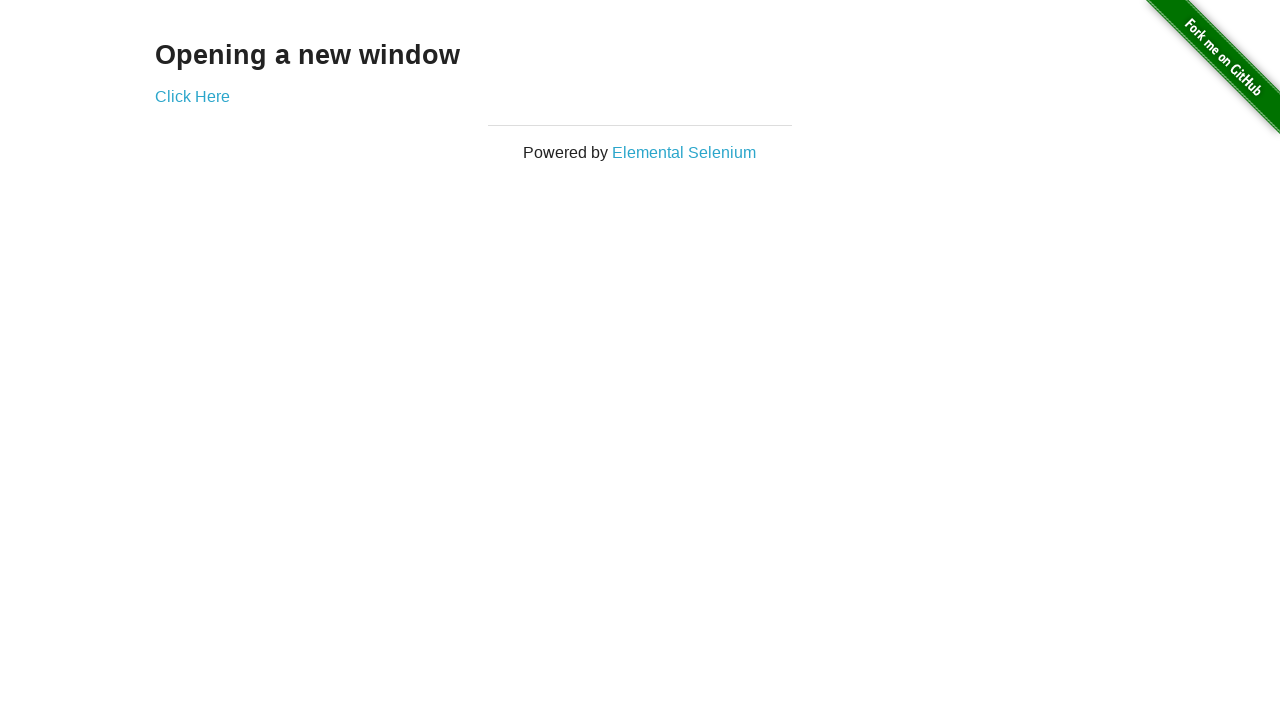

Clicked 'Click Here' link to open new window at (192, 96) on a:has-text('Click Here')
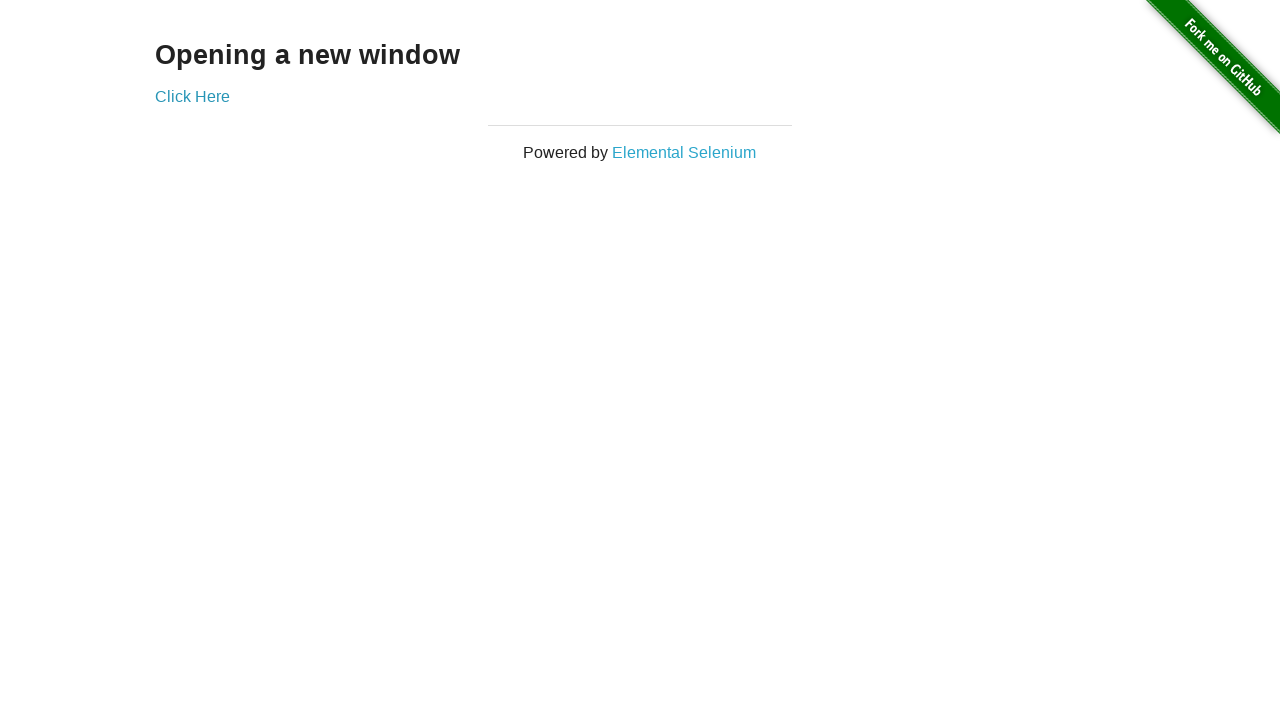

New window opened and captured
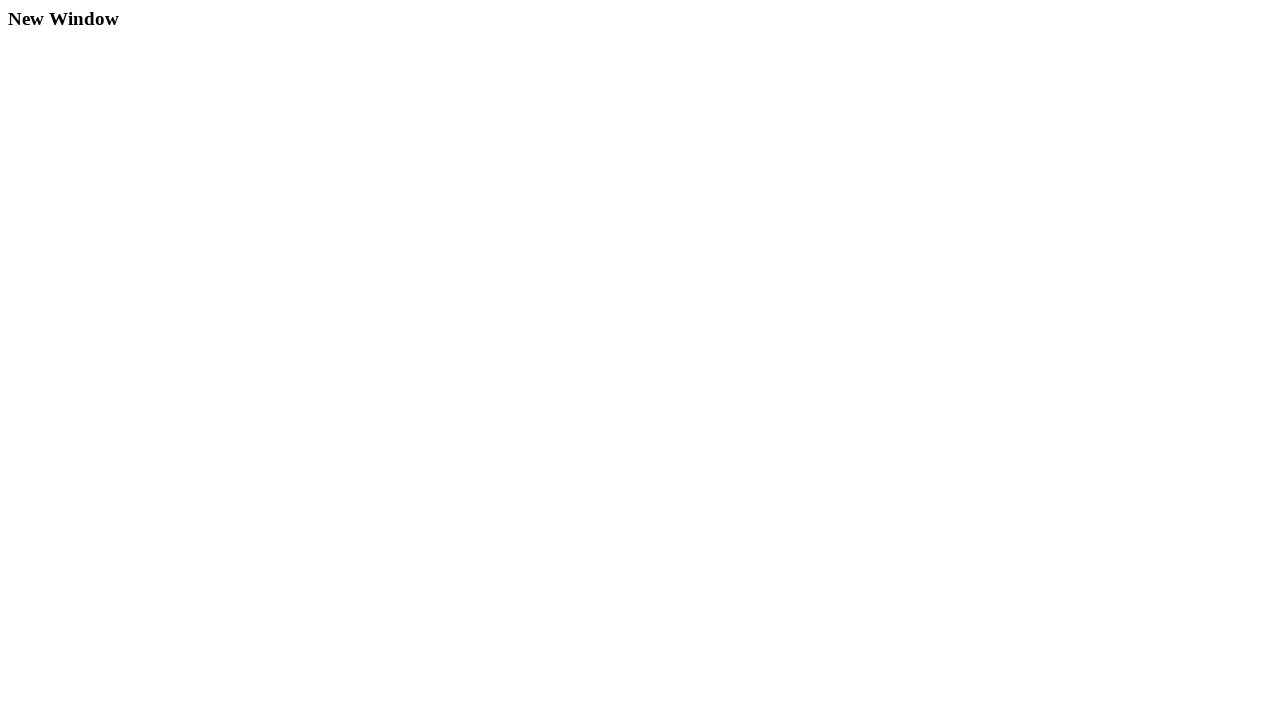

New window fully loaded
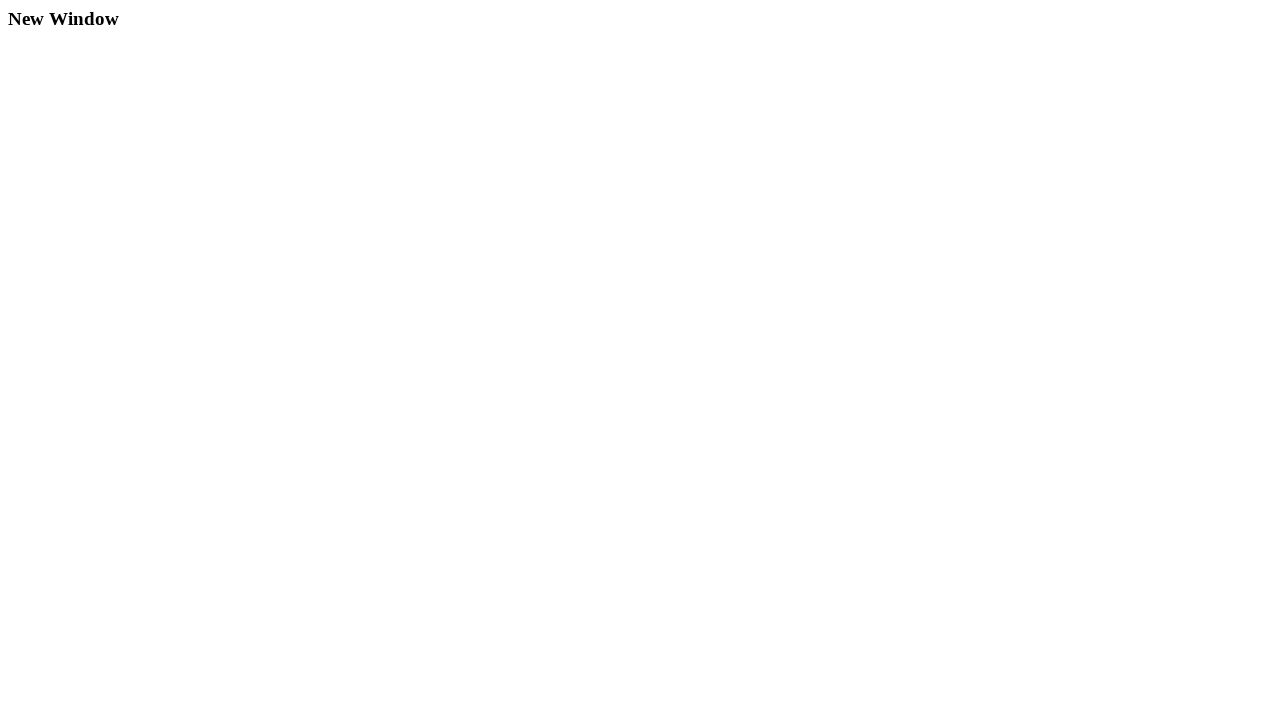

Verified new window title is 'New Window'
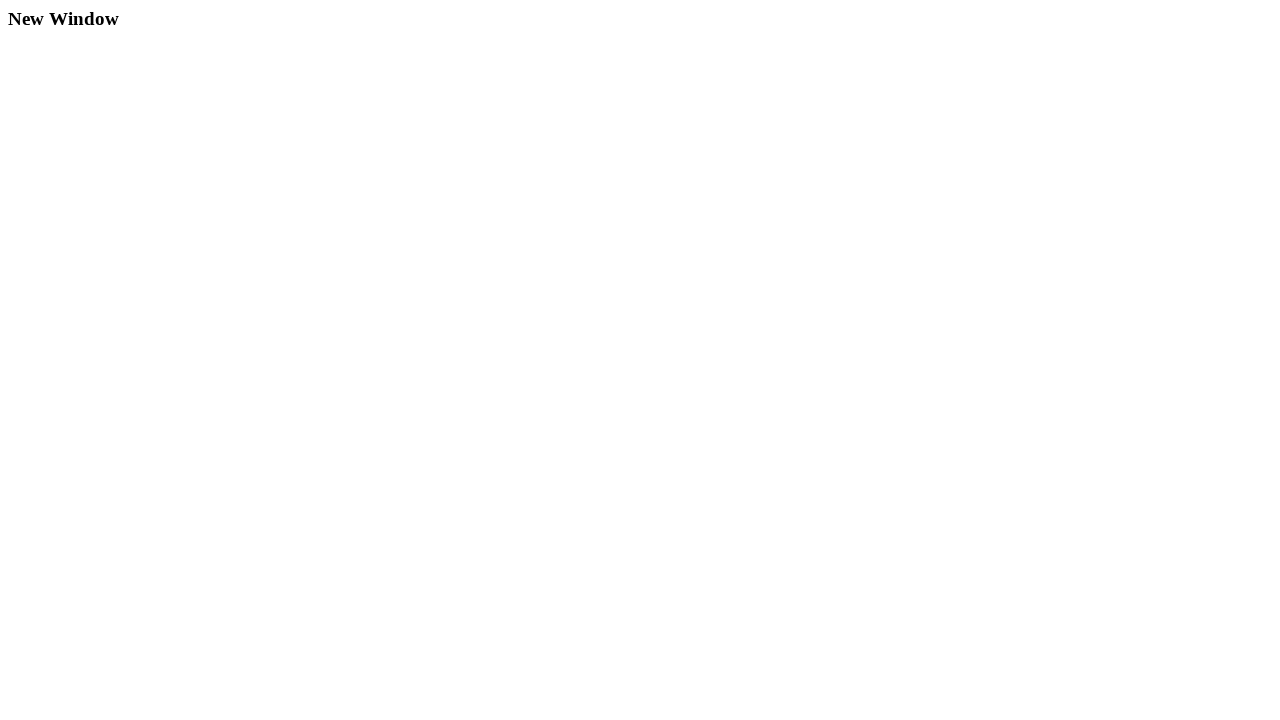

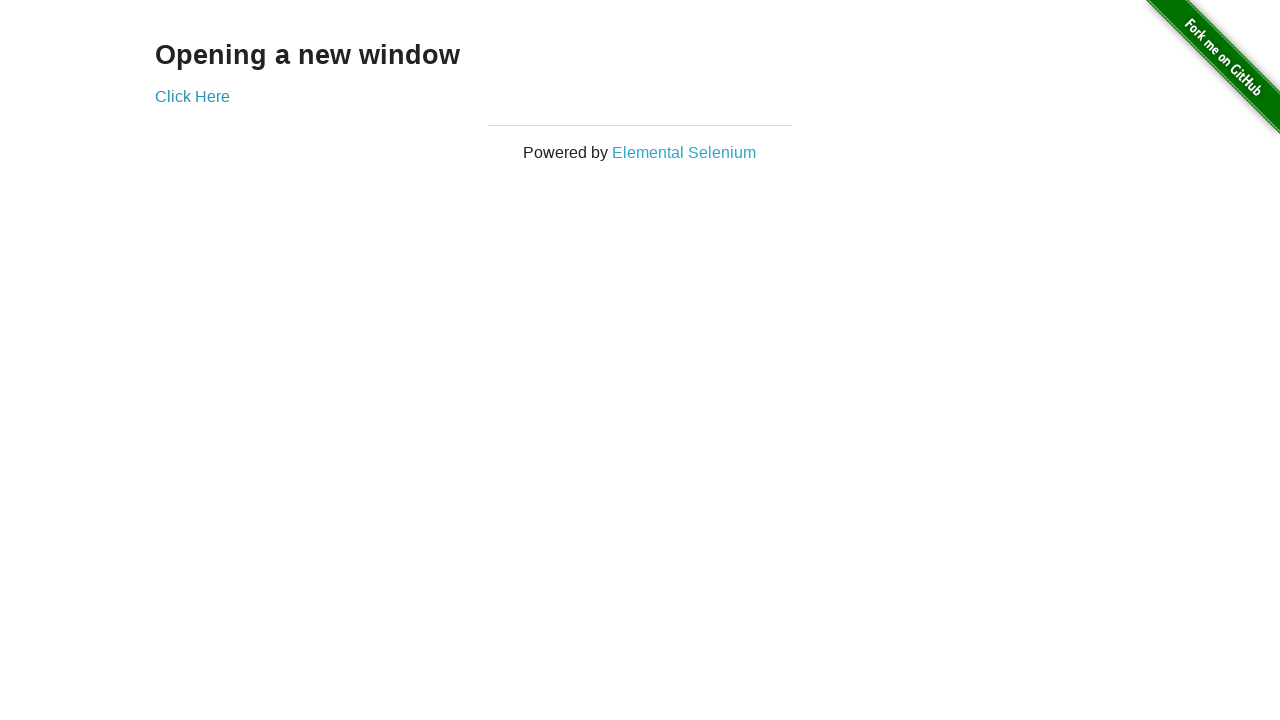